Tests that the Clear completed button displays the correct text after marking an item as complete.

Starting URL: https://demo.playwright.dev/todomvc

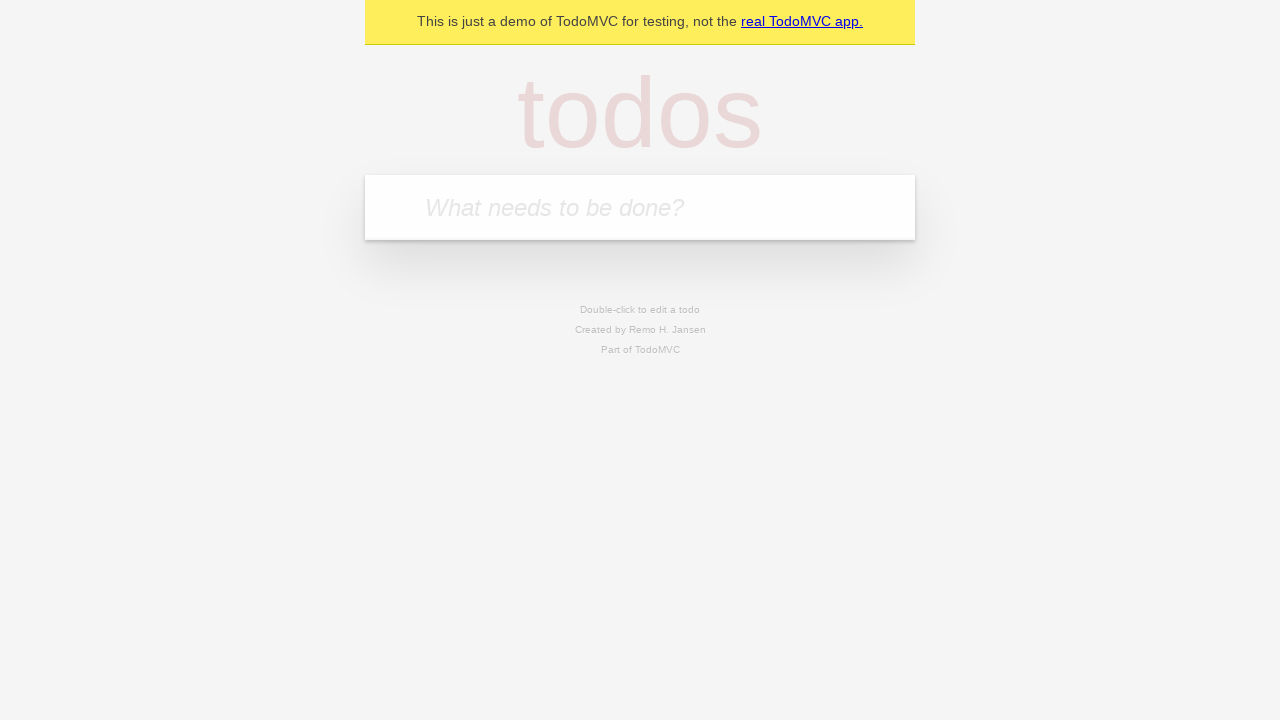

Filled todo input with 'buy some cheese' on internal:attr=[placeholder="What needs to be done?"i]
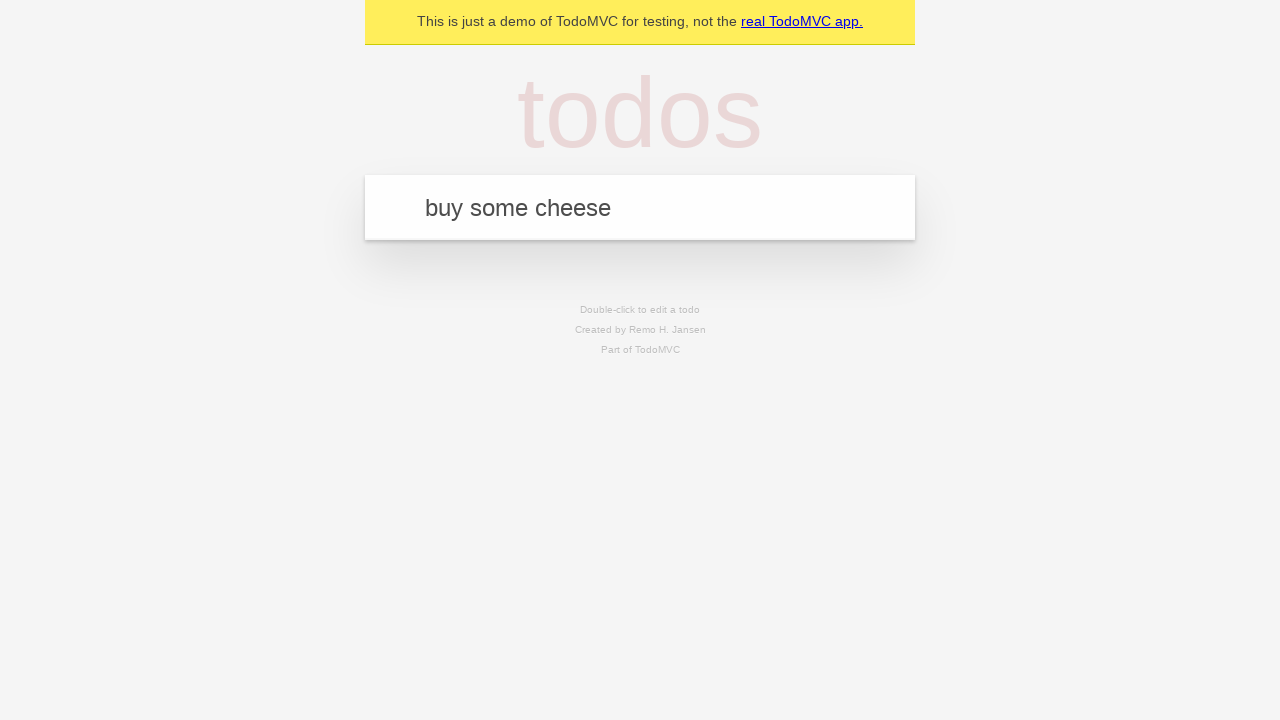

Pressed Enter to add first todo on internal:attr=[placeholder="What needs to be done?"i]
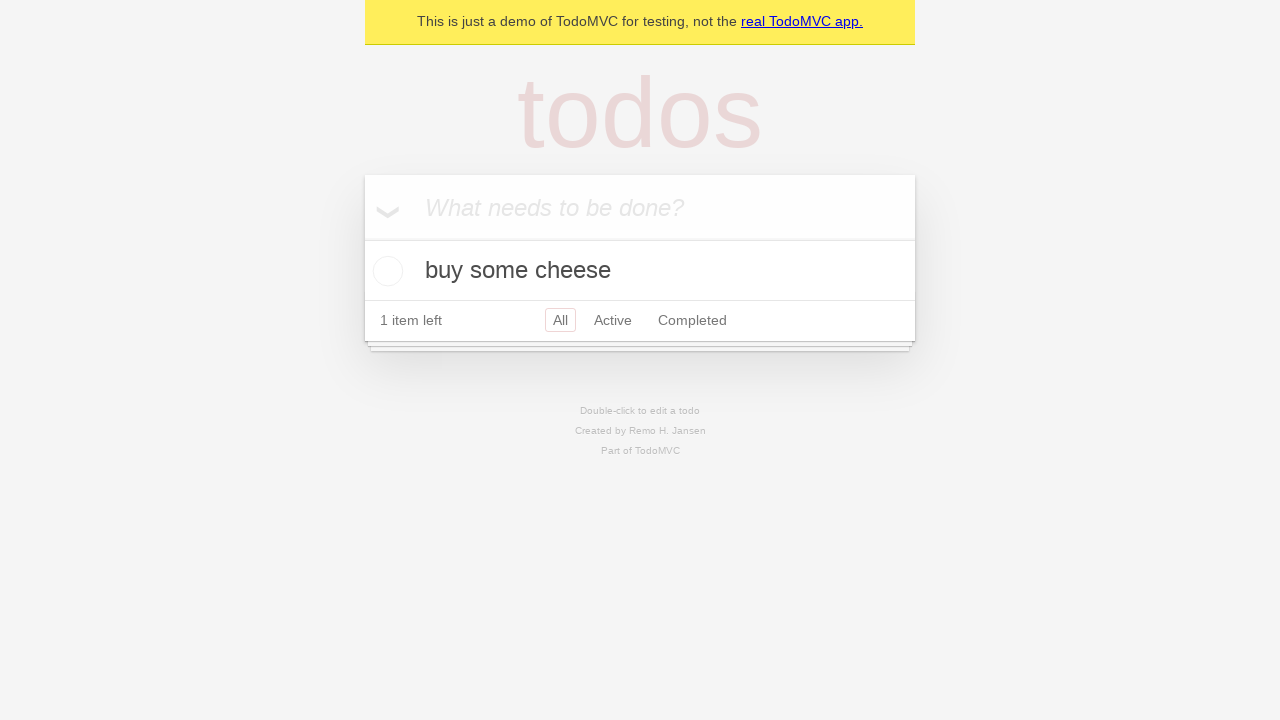

Filled todo input with 'feed the cat' on internal:attr=[placeholder="What needs to be done?"i]
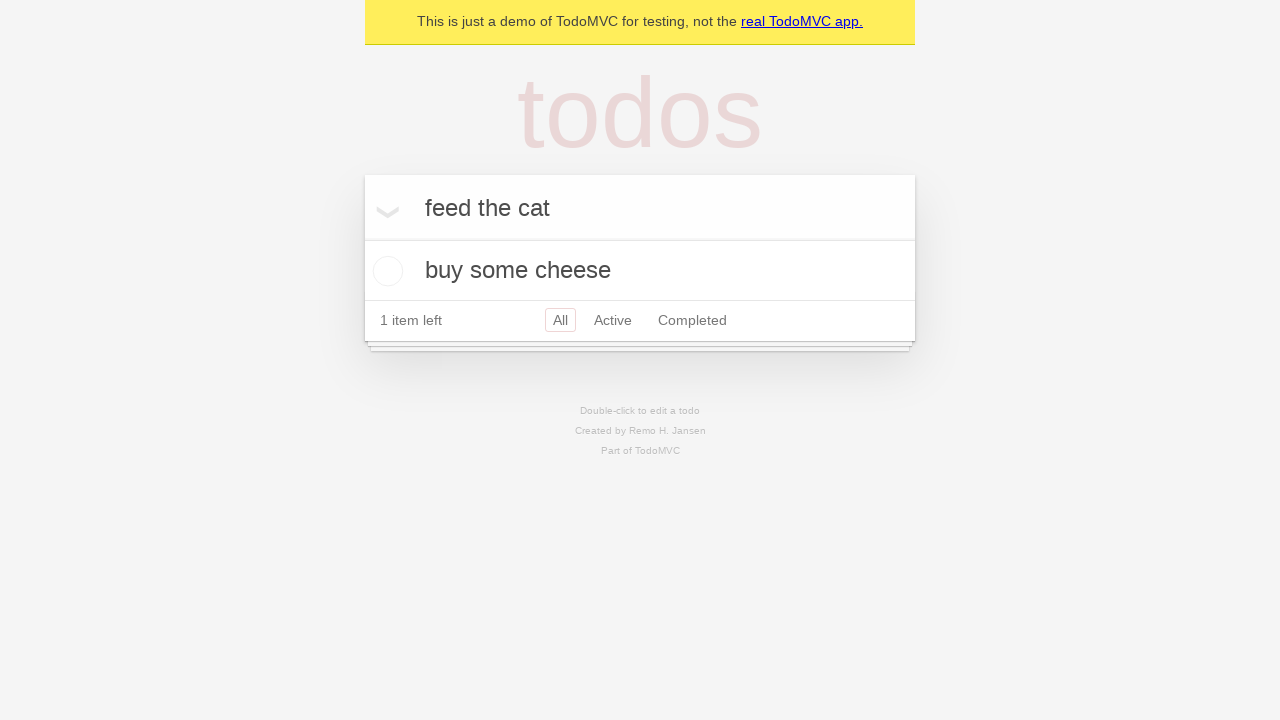

Pressed Enter to add second todo on internal:attr=[placeholder="What needs to be done?"i]
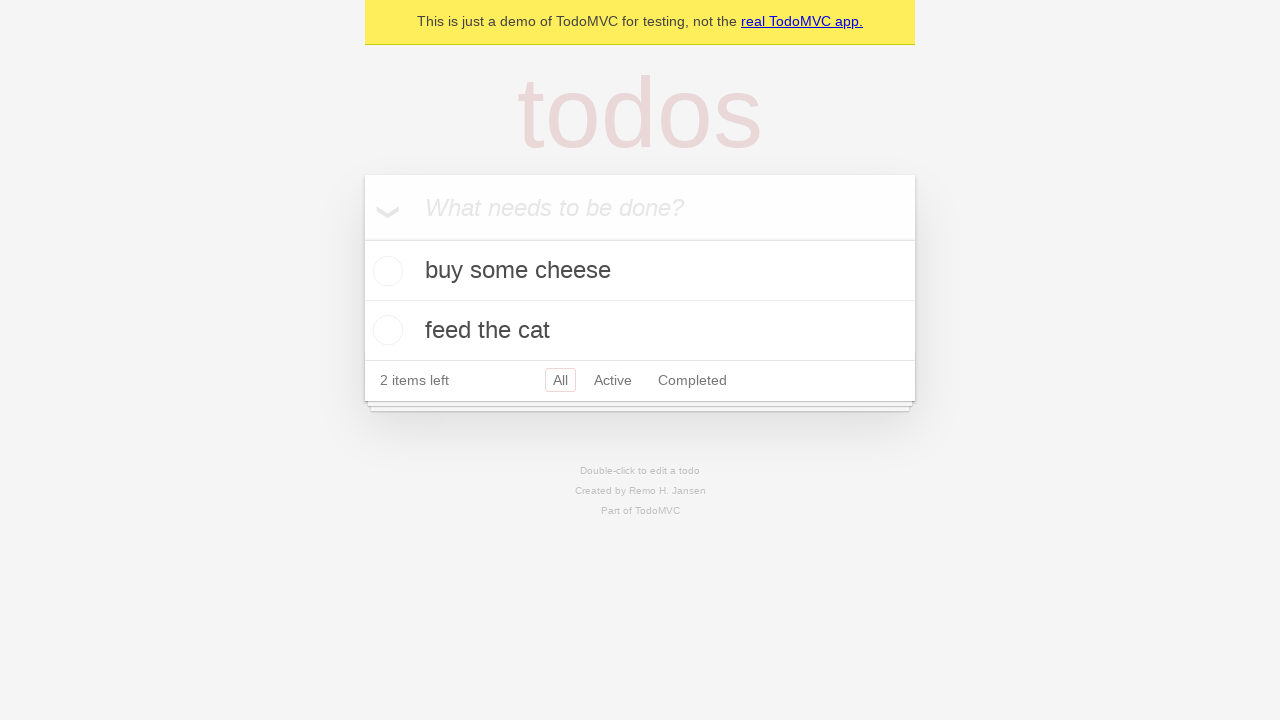

Filled todo input with 'book a doctors appointment' on internal:attr=[placeholder="What needs to be done?"i]
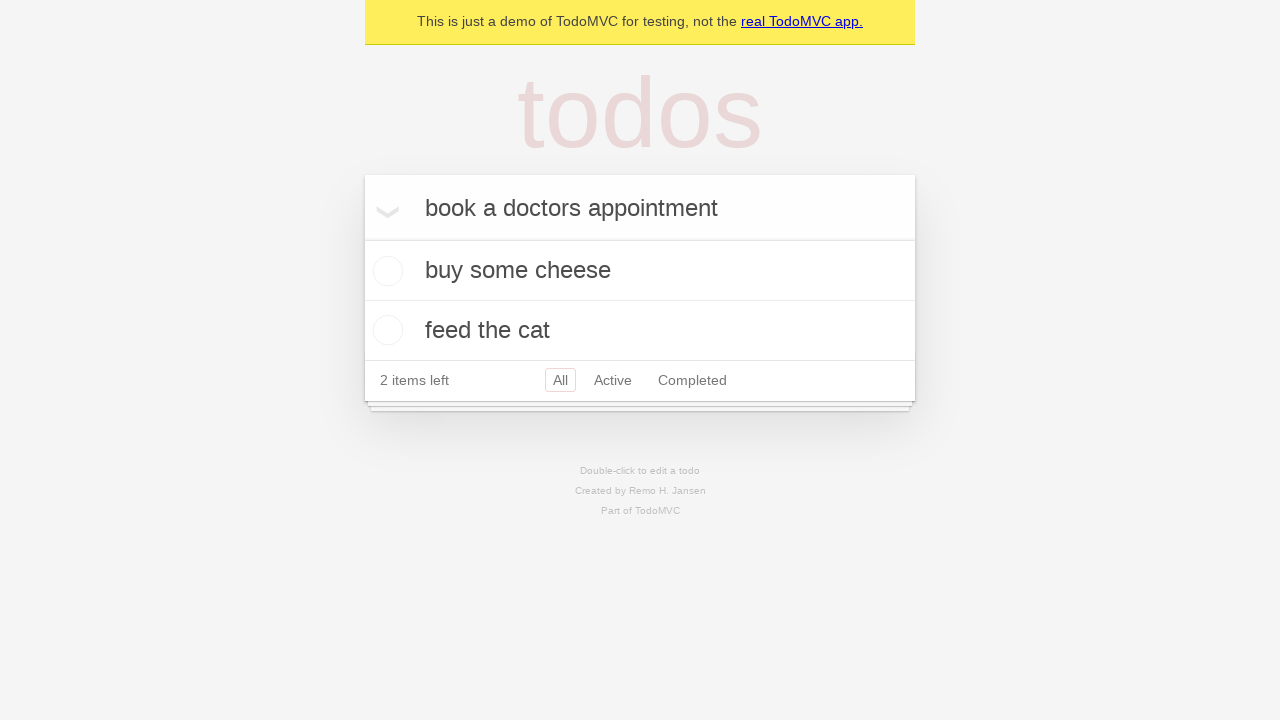

Pressed Enter to add third todo on internal:attr=[placeholder="What needs to be done?"i]
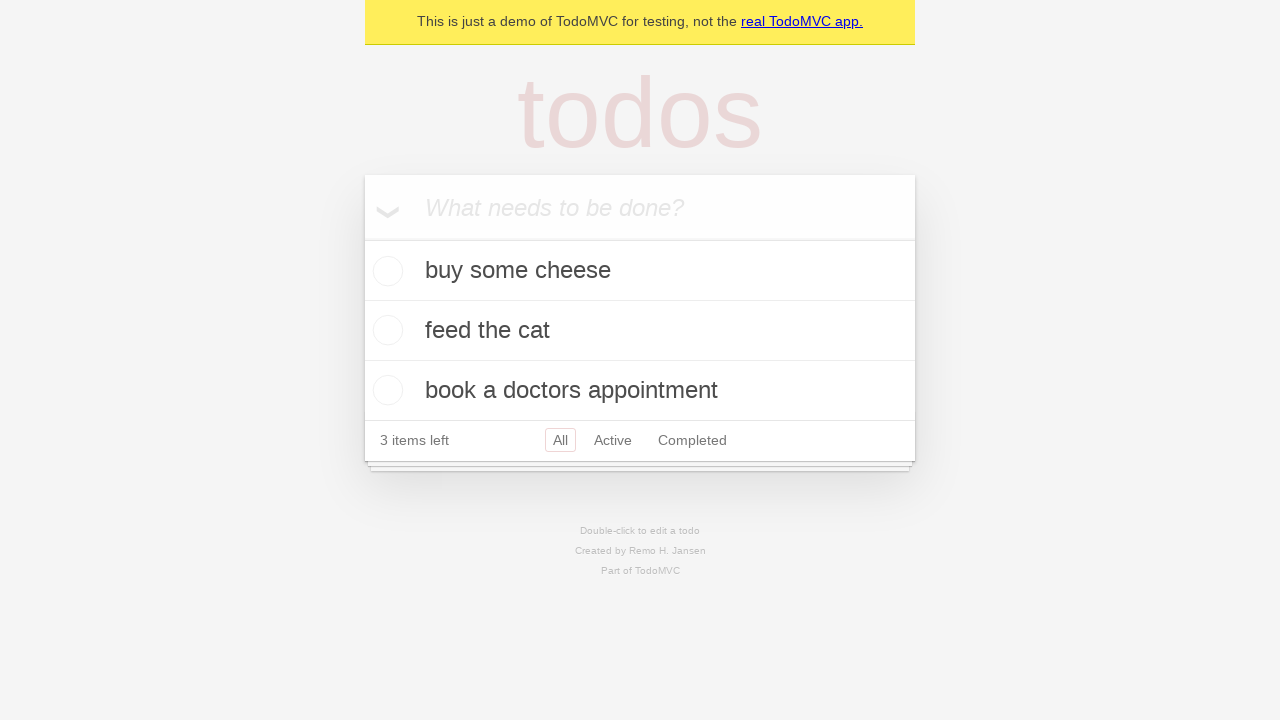

Marked first todo as complete by checking the toggle at (385, 271) on .todo-list li .toggle >> nth=0
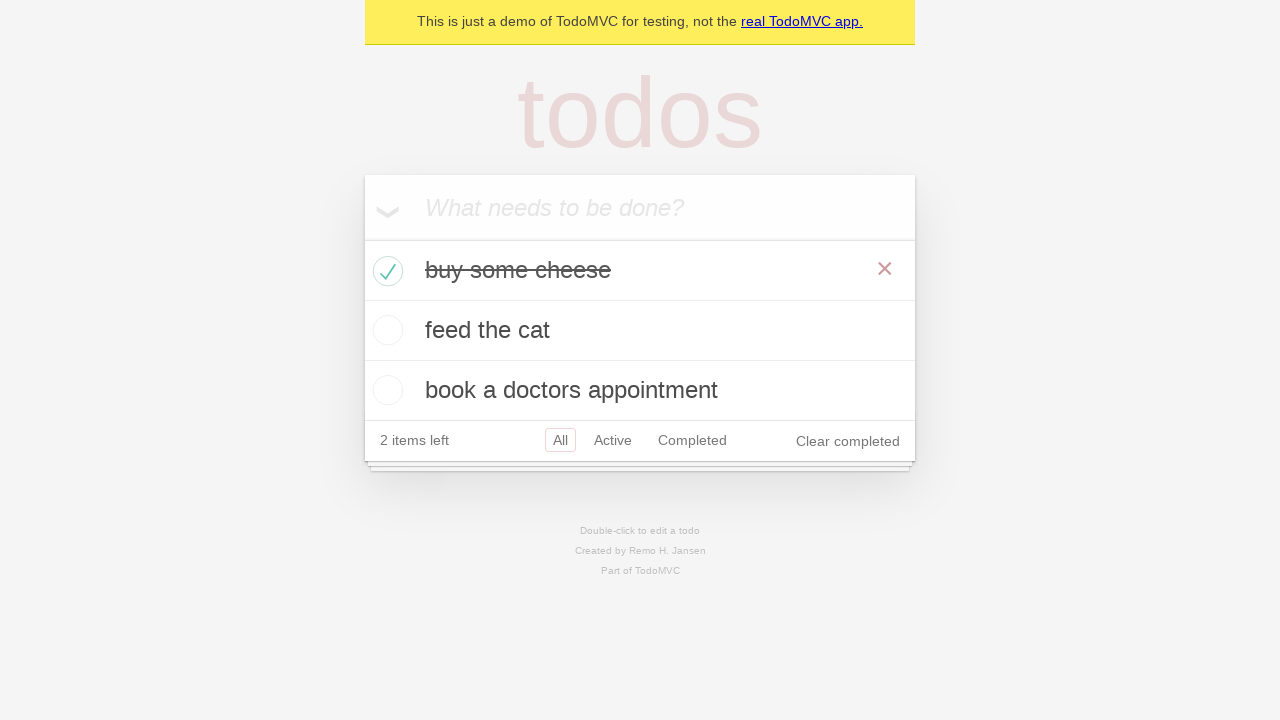

Clear completed button is now visible after marking item complete
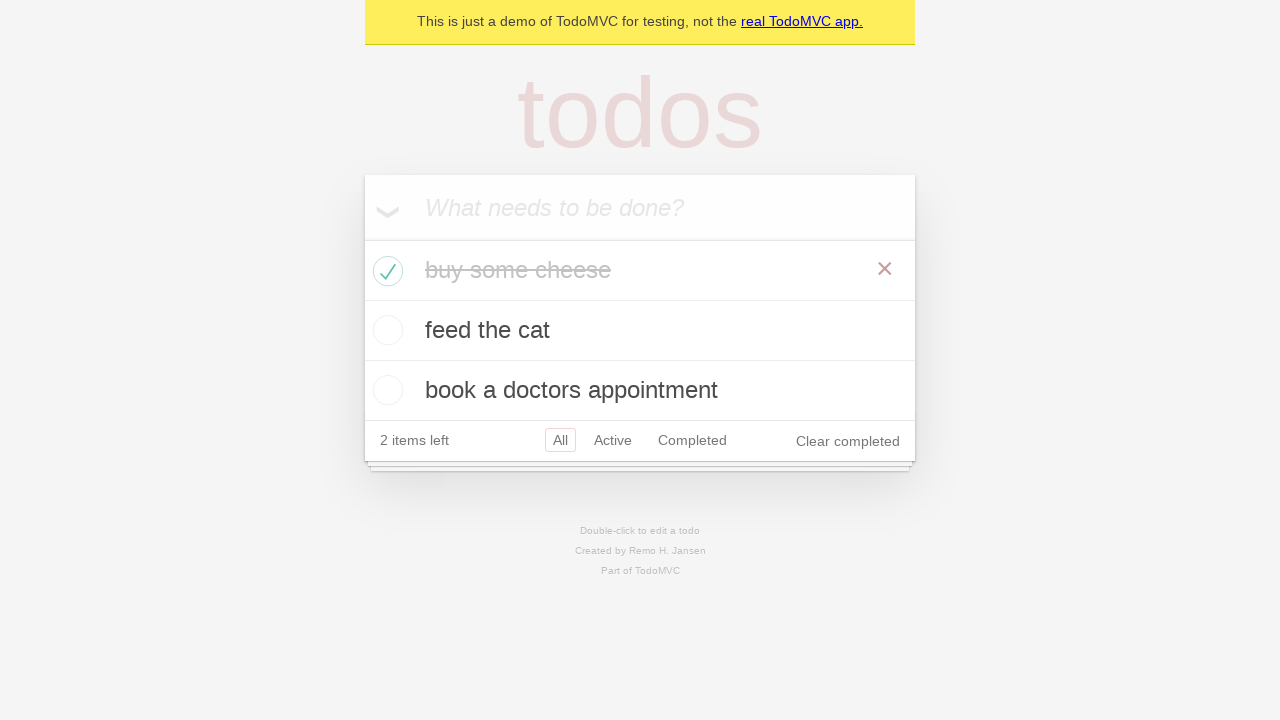

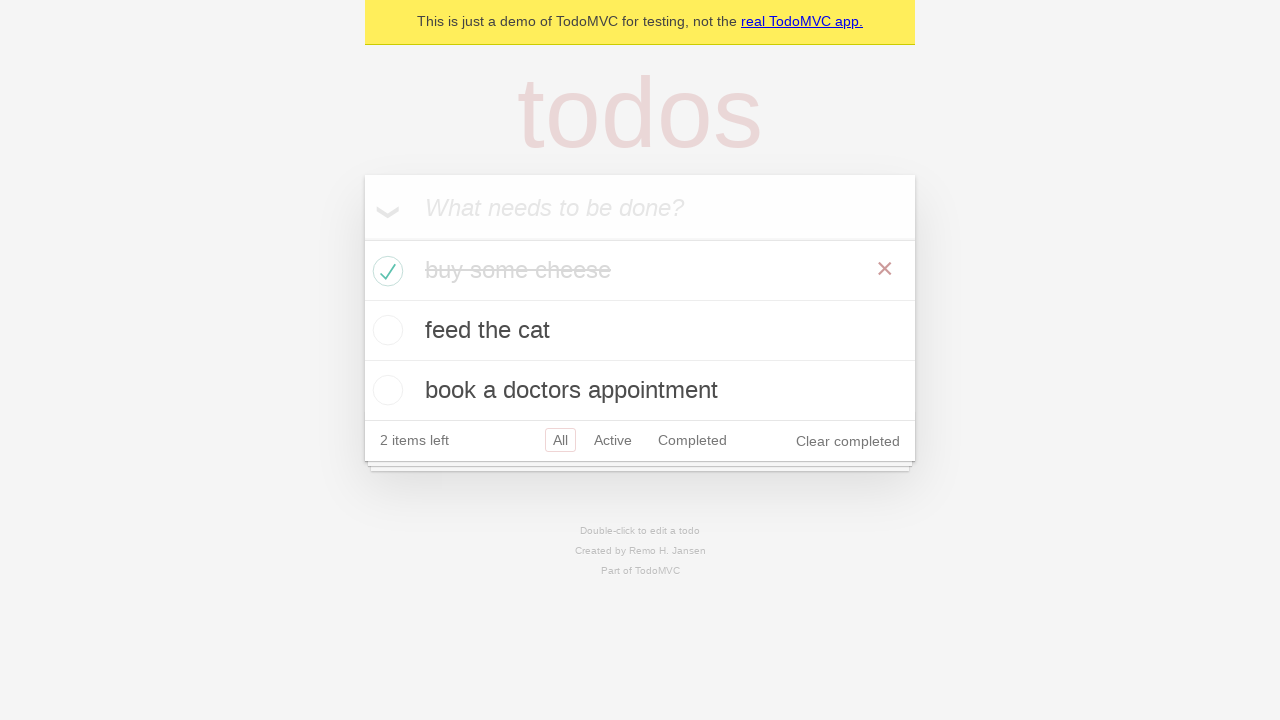